Tests interaction with nested frames by navigating to a frames demo page, locating a child frame, and interacting with form elements inside it including checkboxes, dropdowns, text inputs, and verifying a confirmation message.

Starting URL: https://ui.vision/demo/webtest/frames/

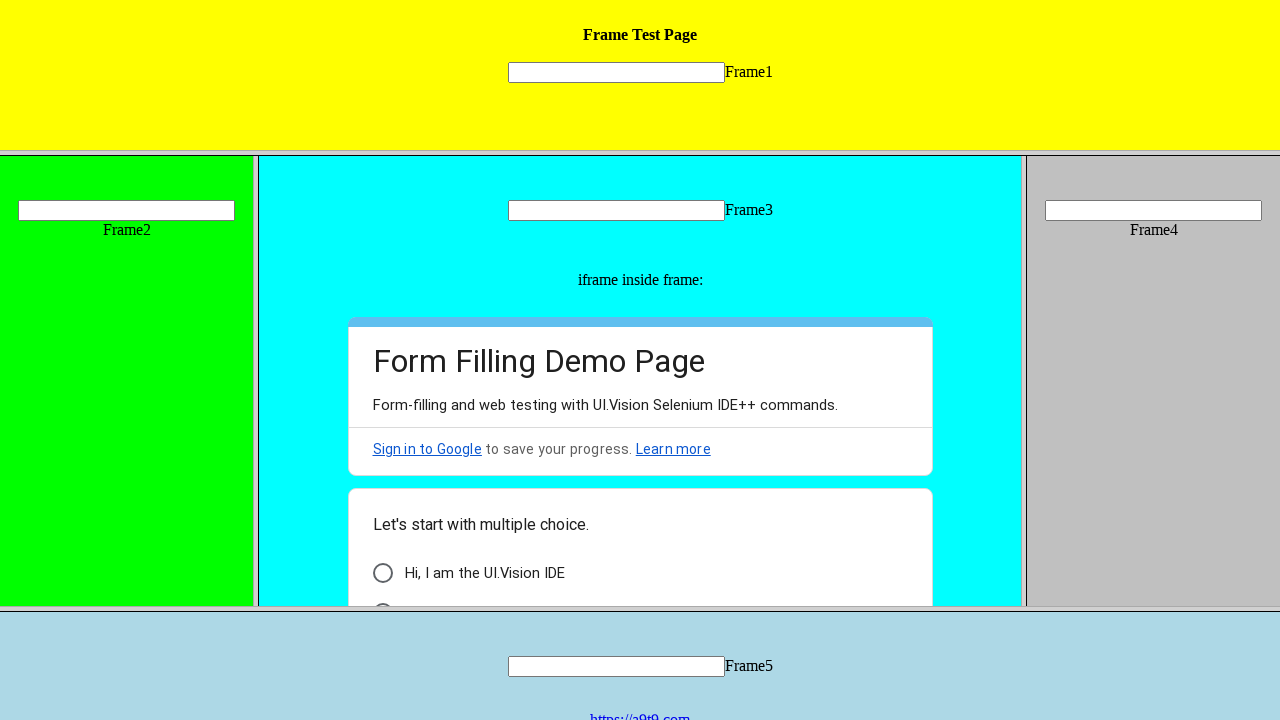

Located frame by URL https://ui.vision/demo/webtest/frames/frame_3.html
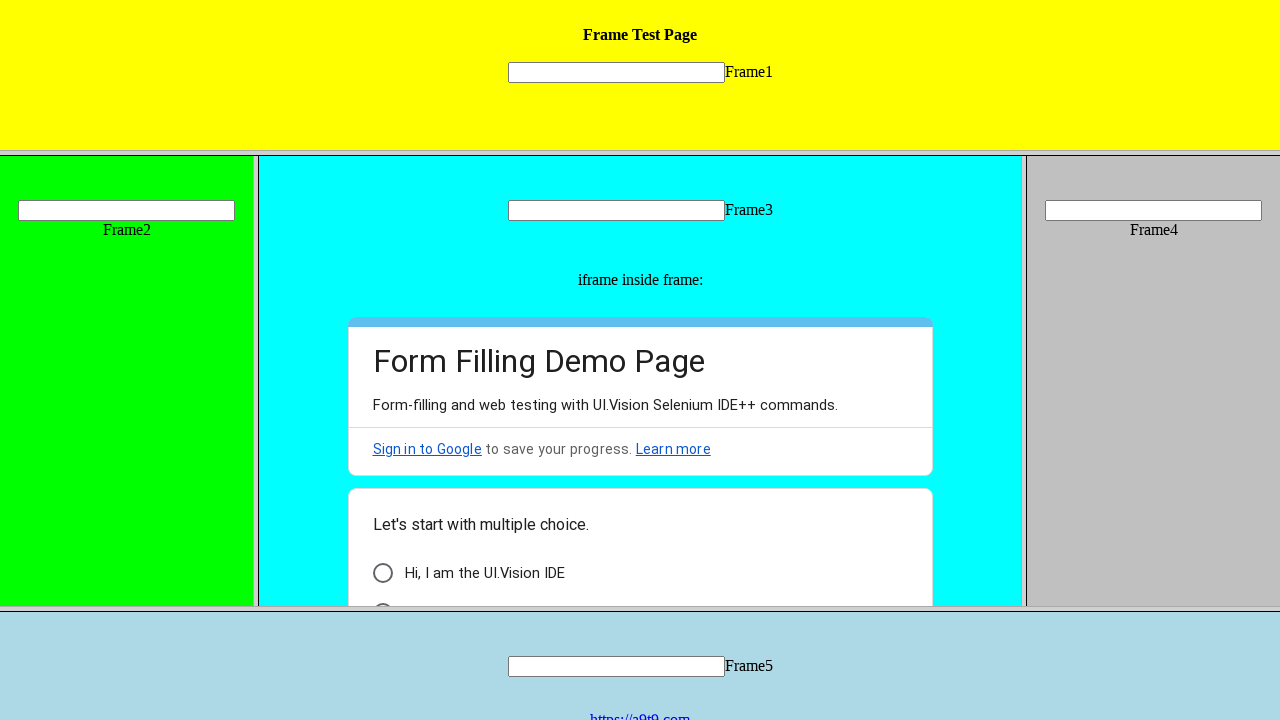

Retrieved child frames from parent frame
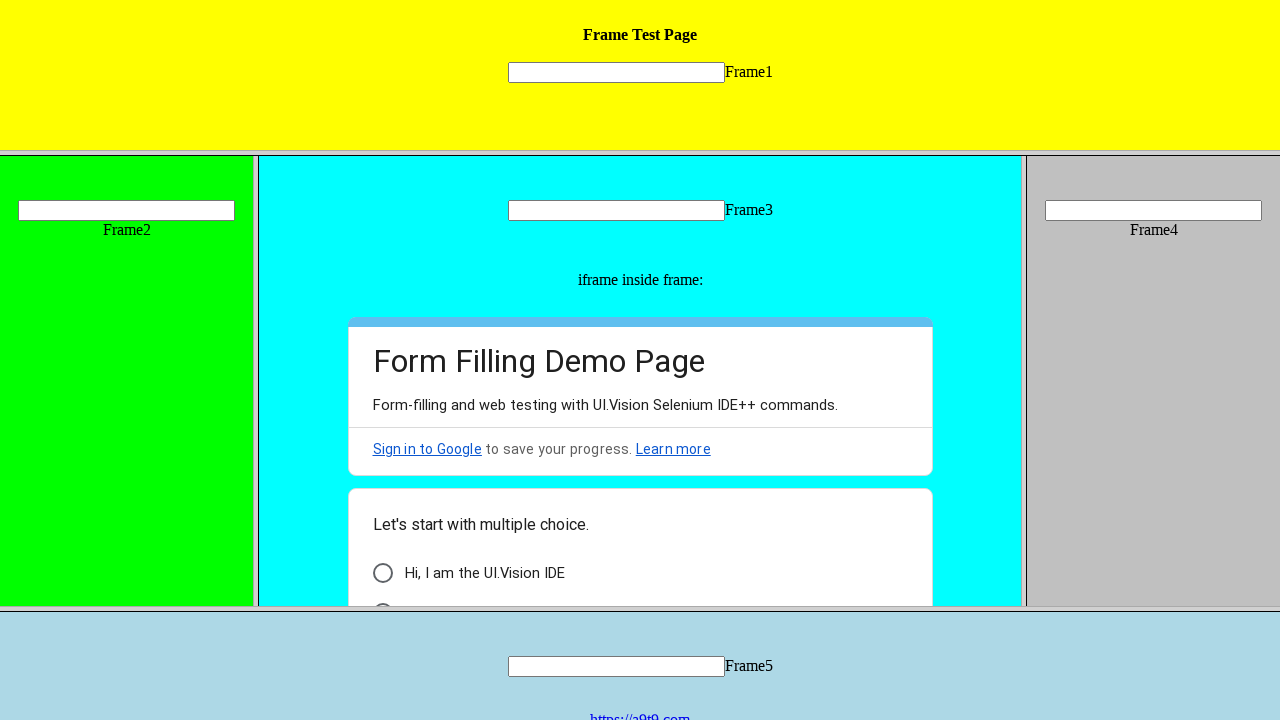

Selected first child frame
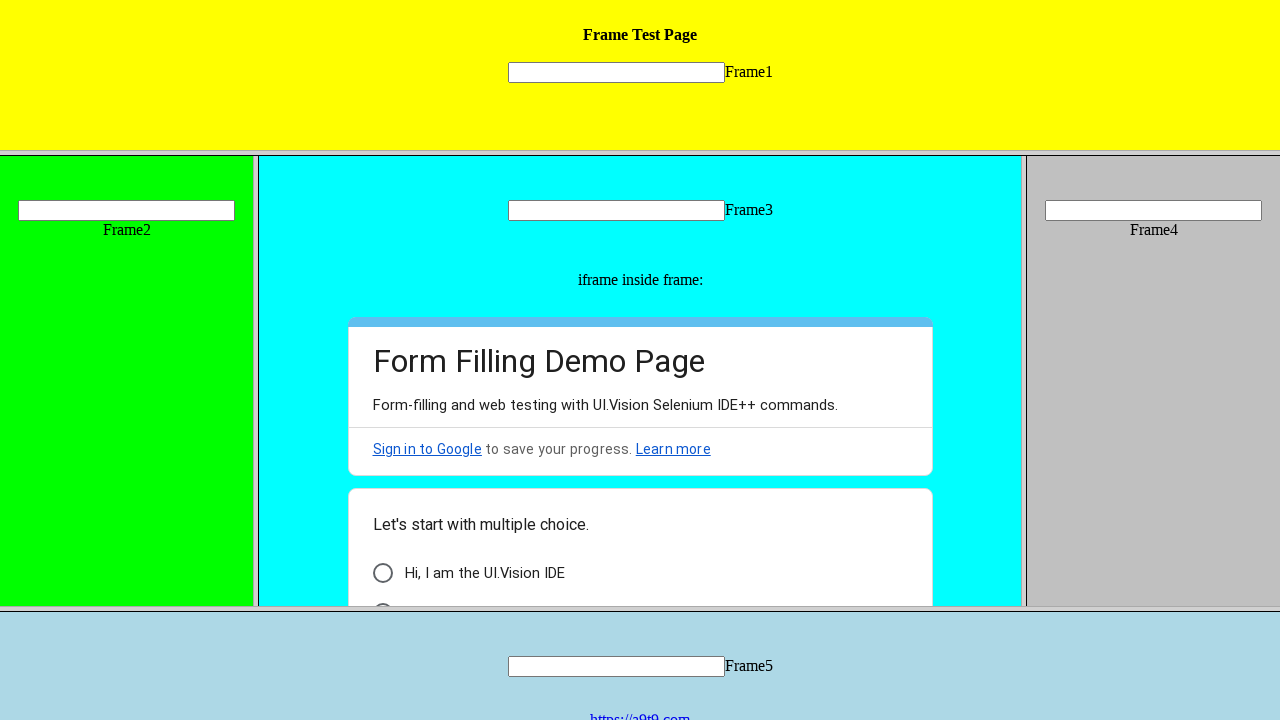

Clicked 'I am a human' text element at (450, 596) on internal:text="I am a human"i
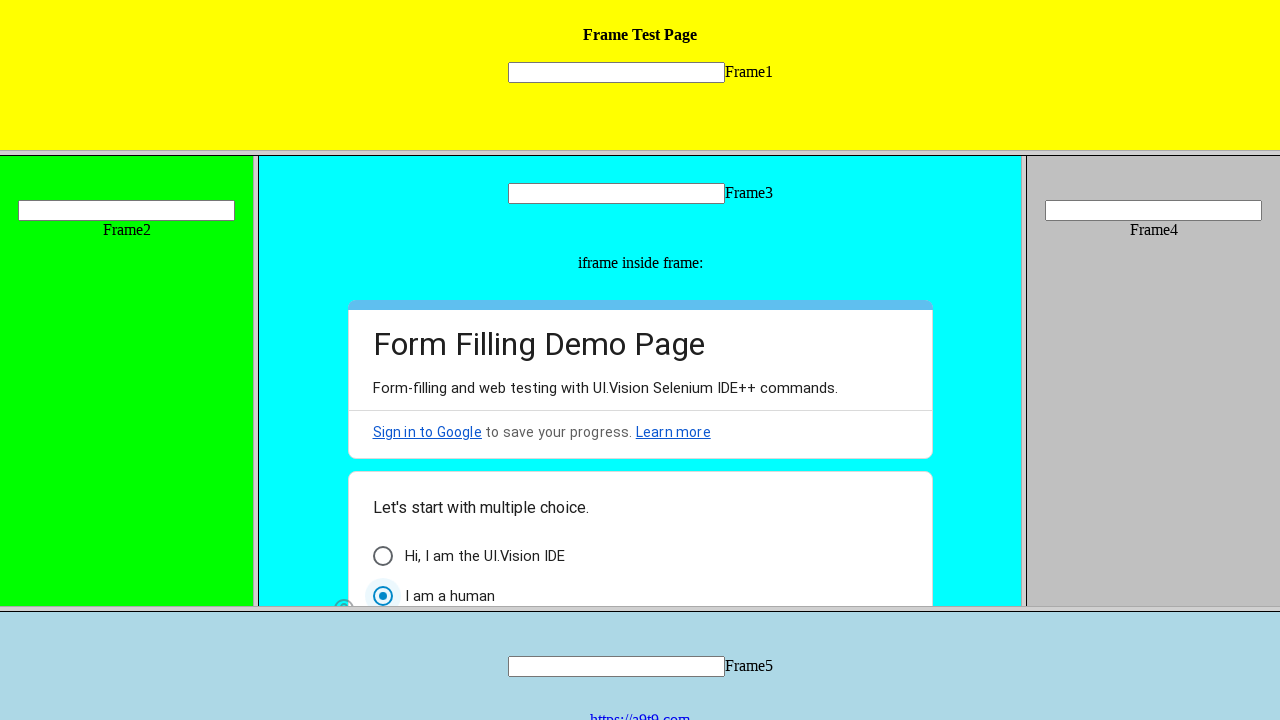

Checked checkbox element at (382, 463) on xpath=//div[@id='i27']//div[@class='uHMk6b fsHoPb']
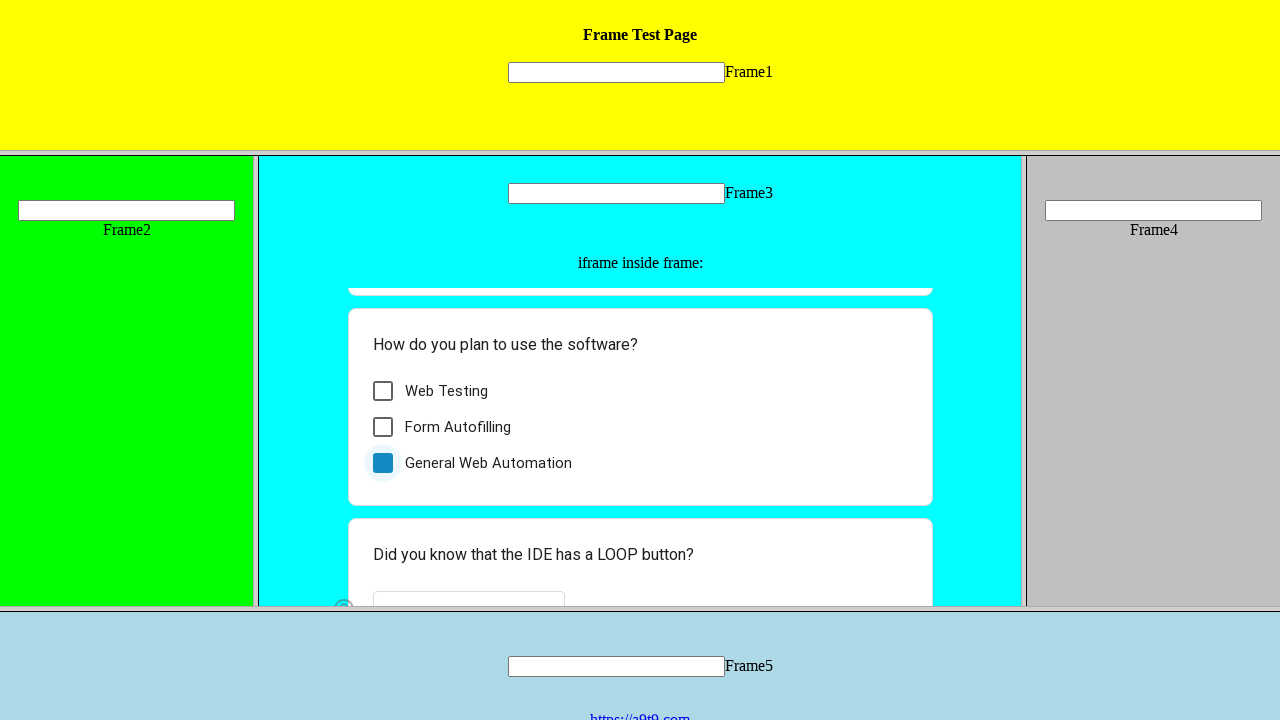

Selected 'choose' option from dropdown at (468, 582) on internal:role=option[name="choose"i]
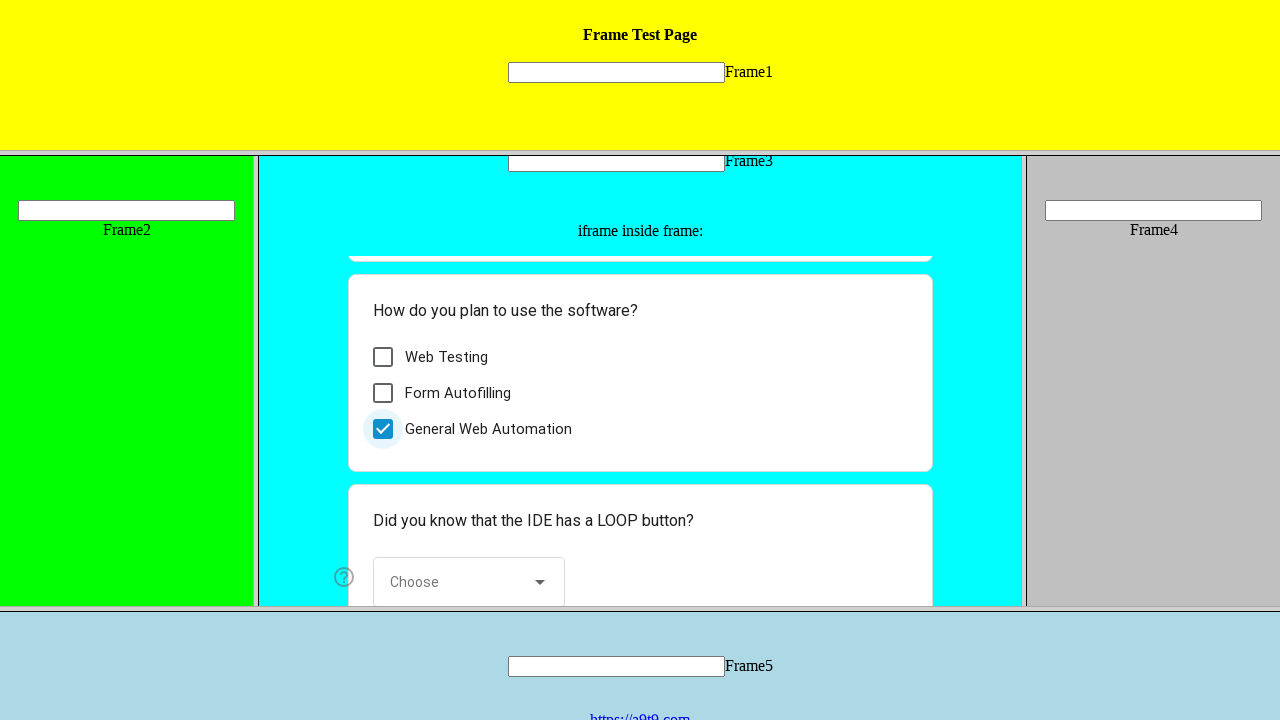

Clicked on second dropdown element at (470, 494) on xpath=//*[@id="mG61Hd"]/div[2]/div[1]/div[2]/div[3]/div/div/div[2]/div/div[2]
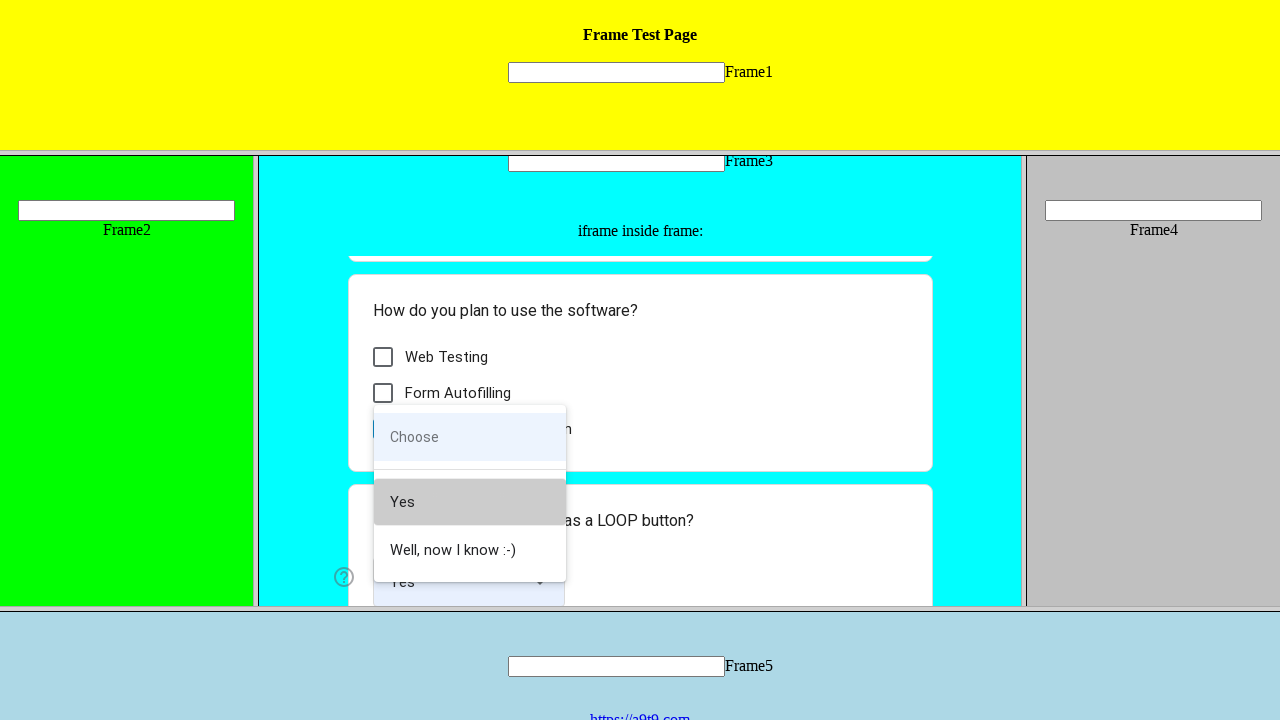

Selected 'yes' option from second dropdown at (468, 582) on internal:role=option[name="yes"i]
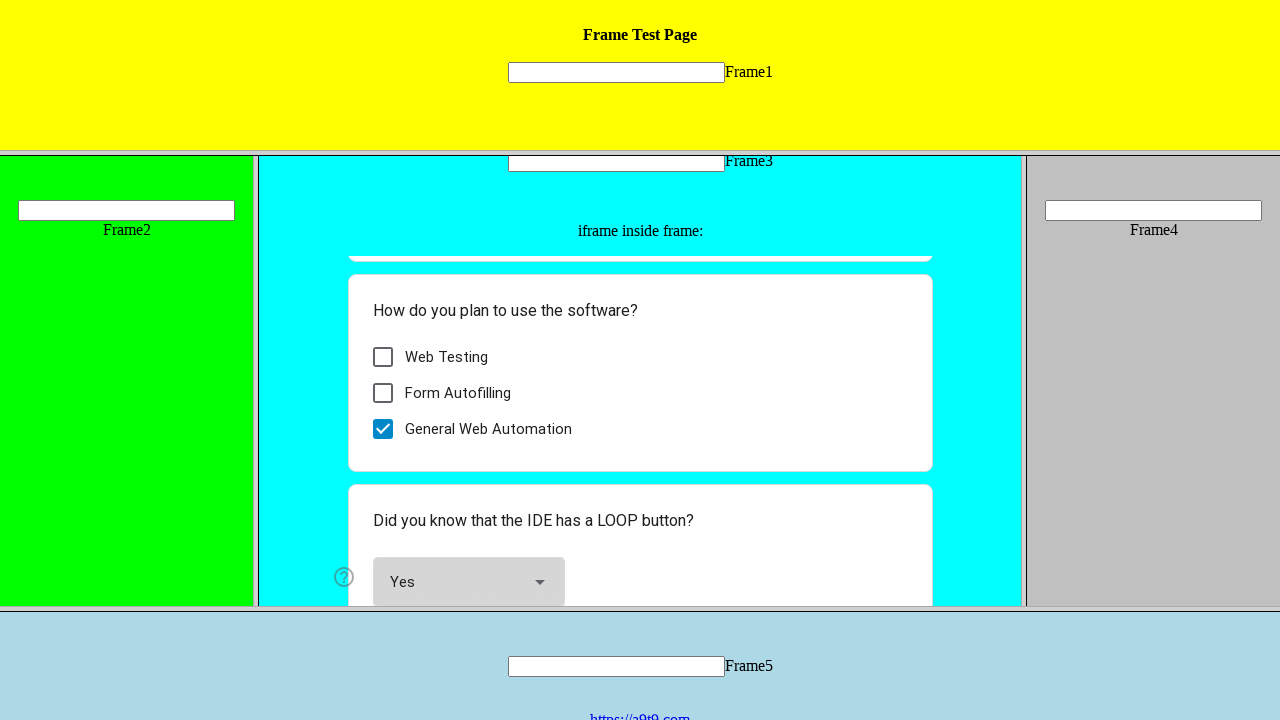

Blurred the 'yes' option element
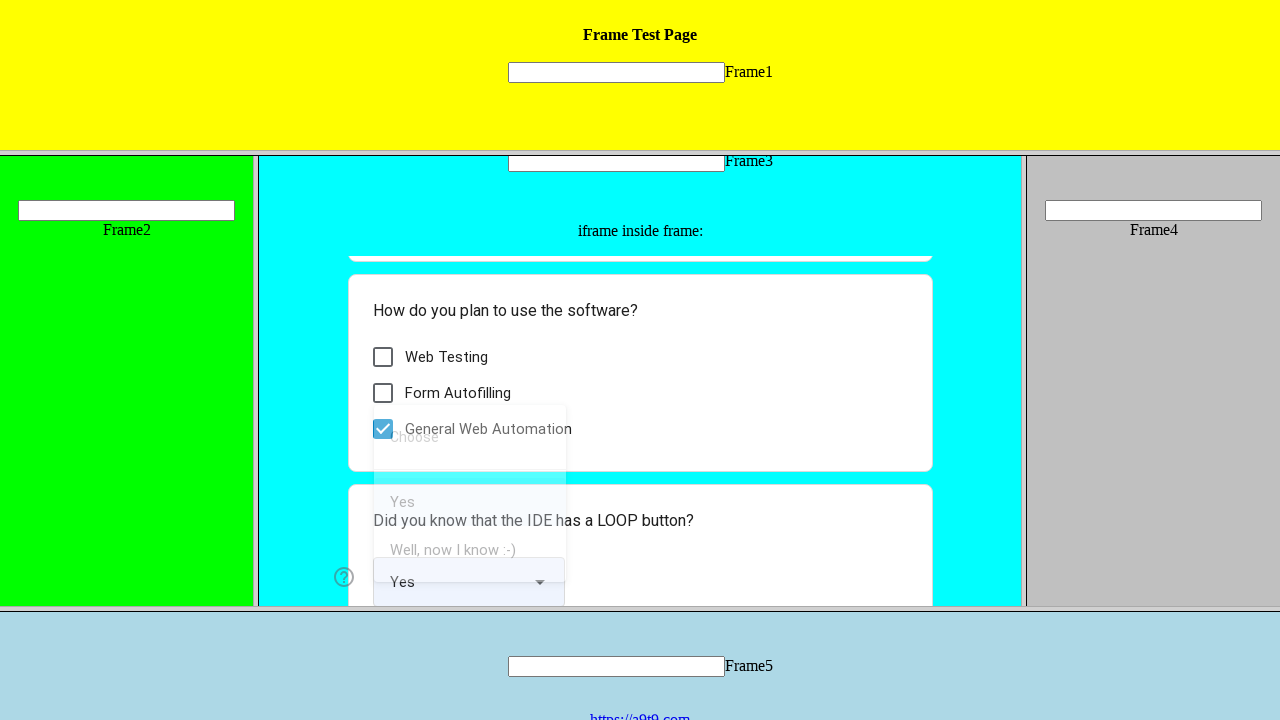

Clicked on span element at (389, 499) on xpath=//*[@id="mG61Hd"]/div[2]/div[1]/div[3]/div[1]/div[1]/div/span
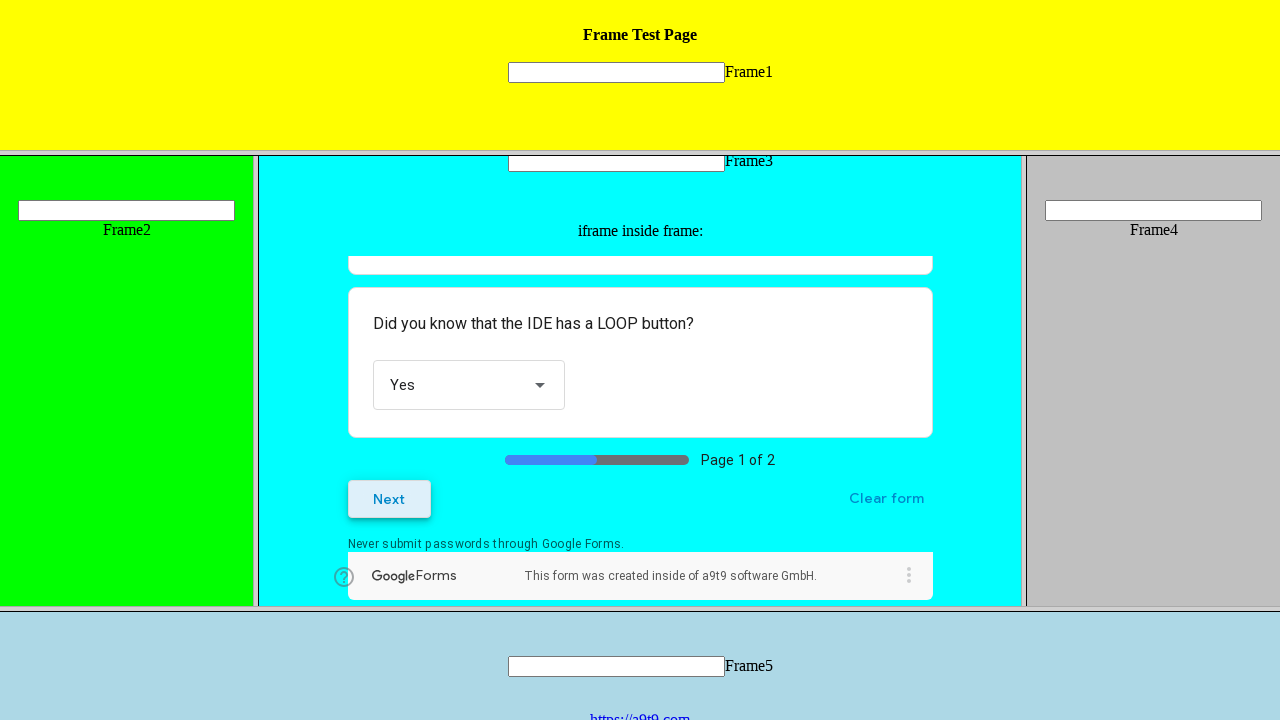

Filled short note input field with 'This is a short note' on //*[@id="mG61Hd"]/div[2]/div[1]/div[2]/div[2]/div/div/div[2]/div/div[1]/div/div[
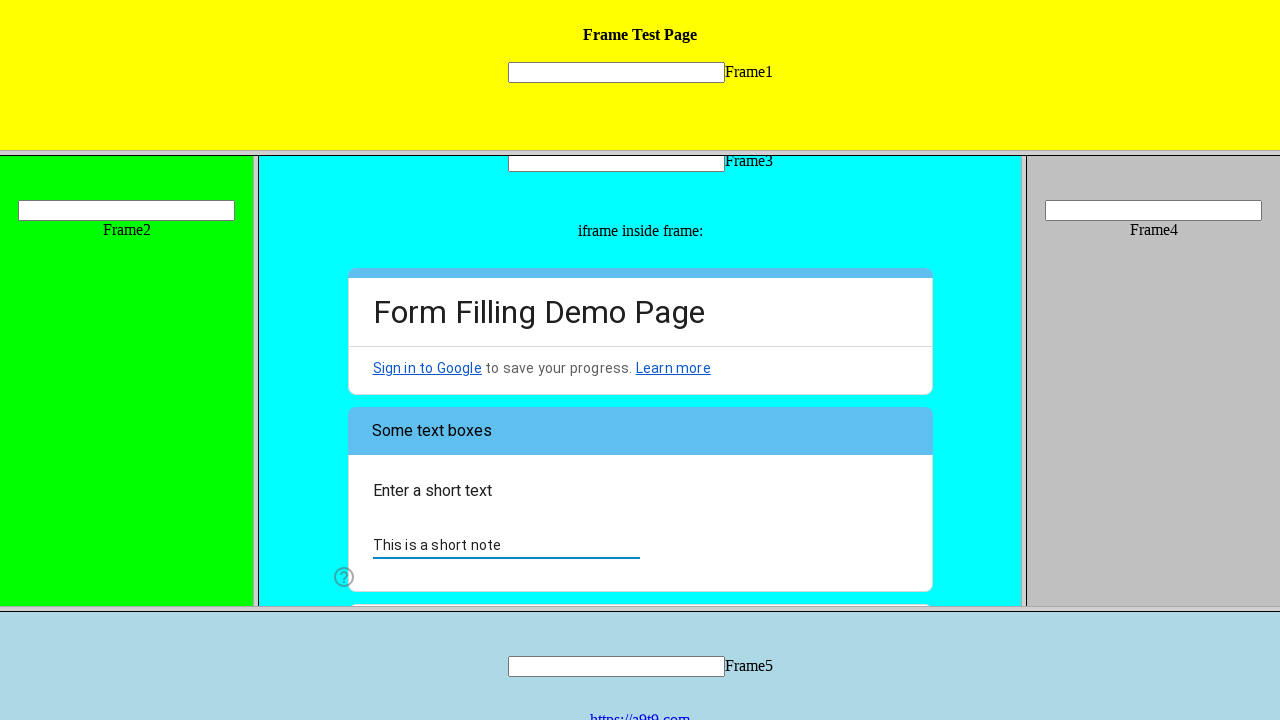

Filled long note textarea with 'This is a long note' on //*[@id="mG61Hd"]/div[2]/div[1]/div[2]/div[3]/div/div/div[2]/div/div[1]/div[2]/t
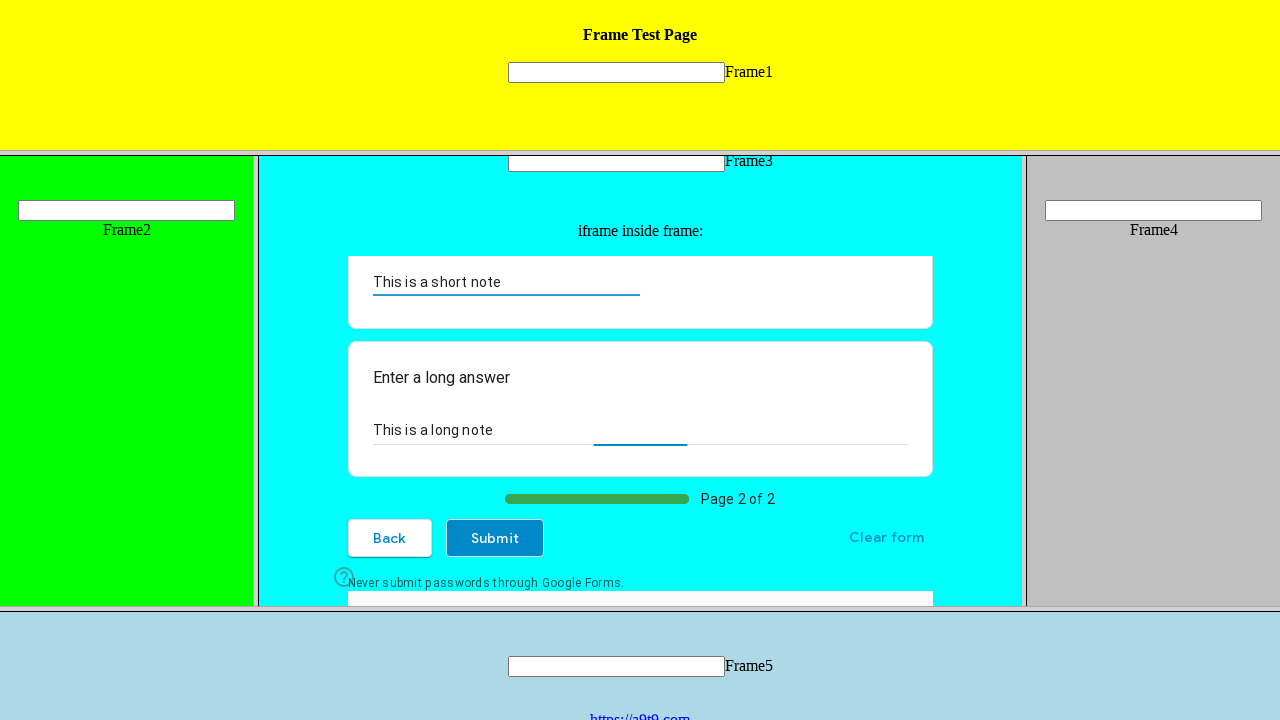

Clicked submit button to submit form at (495, 538) on xpath=//*[@id="mG61Hd"]/div[2]/div[1]/div[3]/div[1]/div[1]/div[2]/span
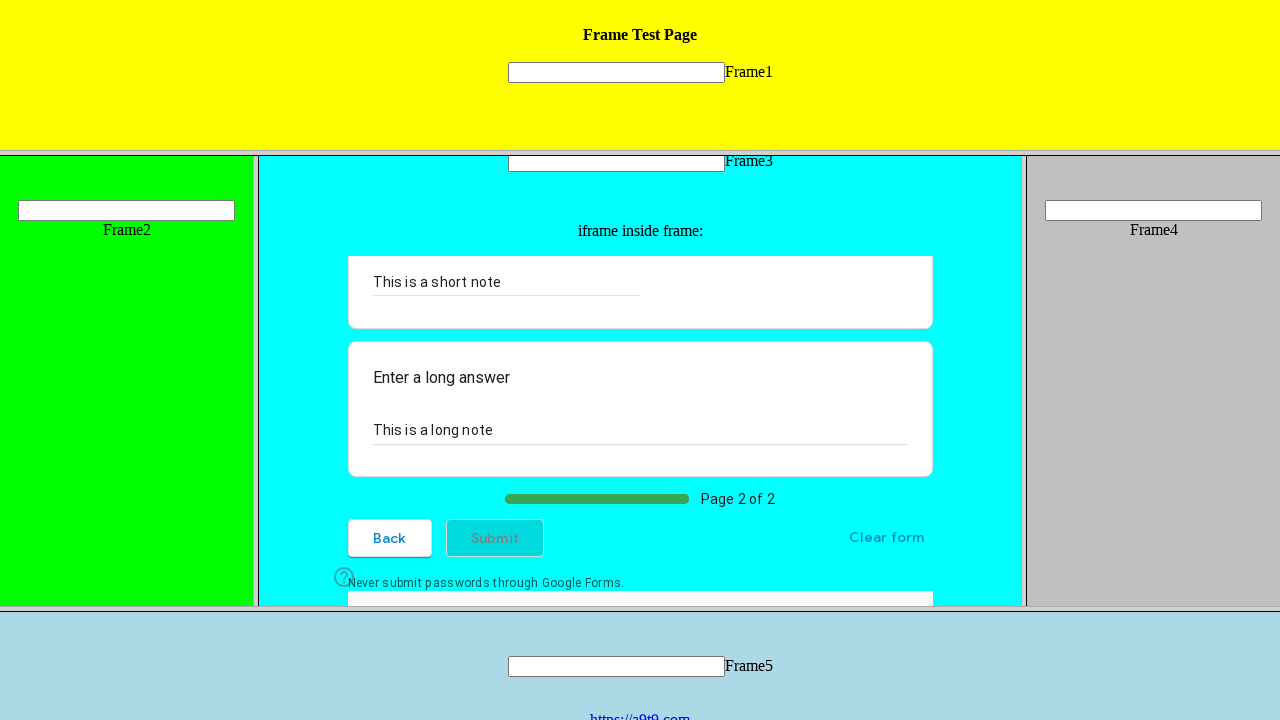

Verified confirmation message appeared with expected text
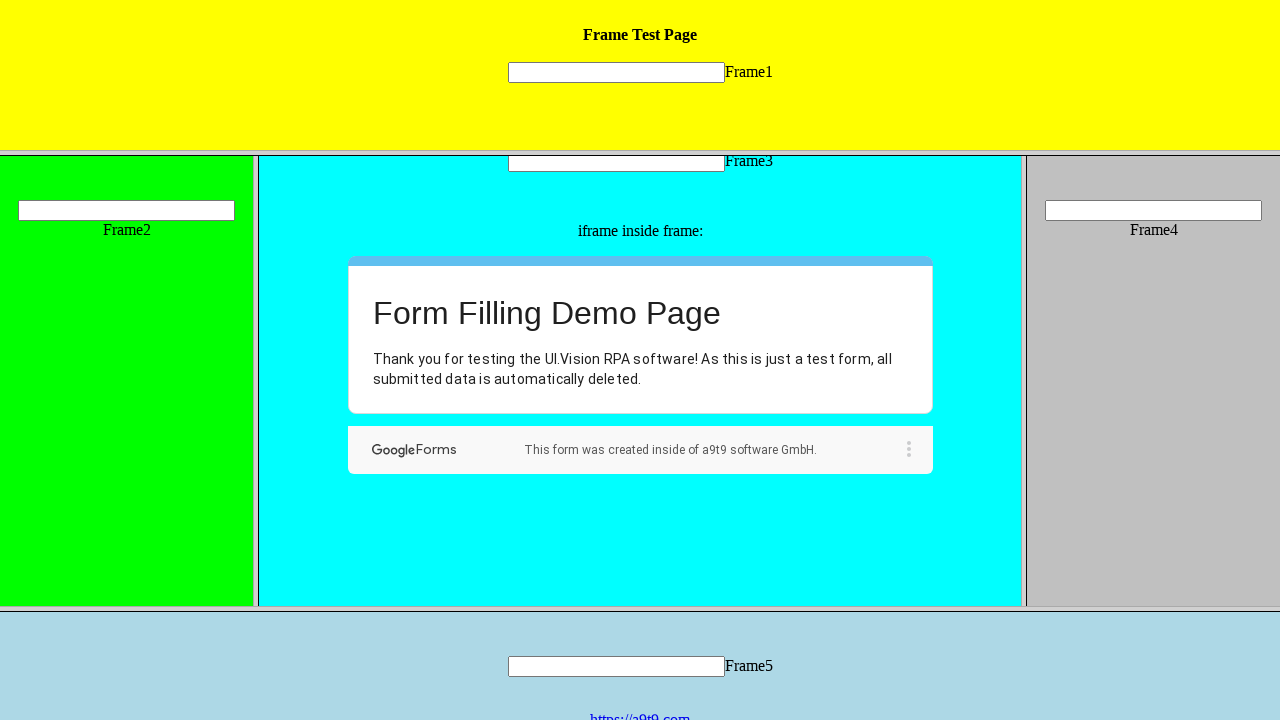

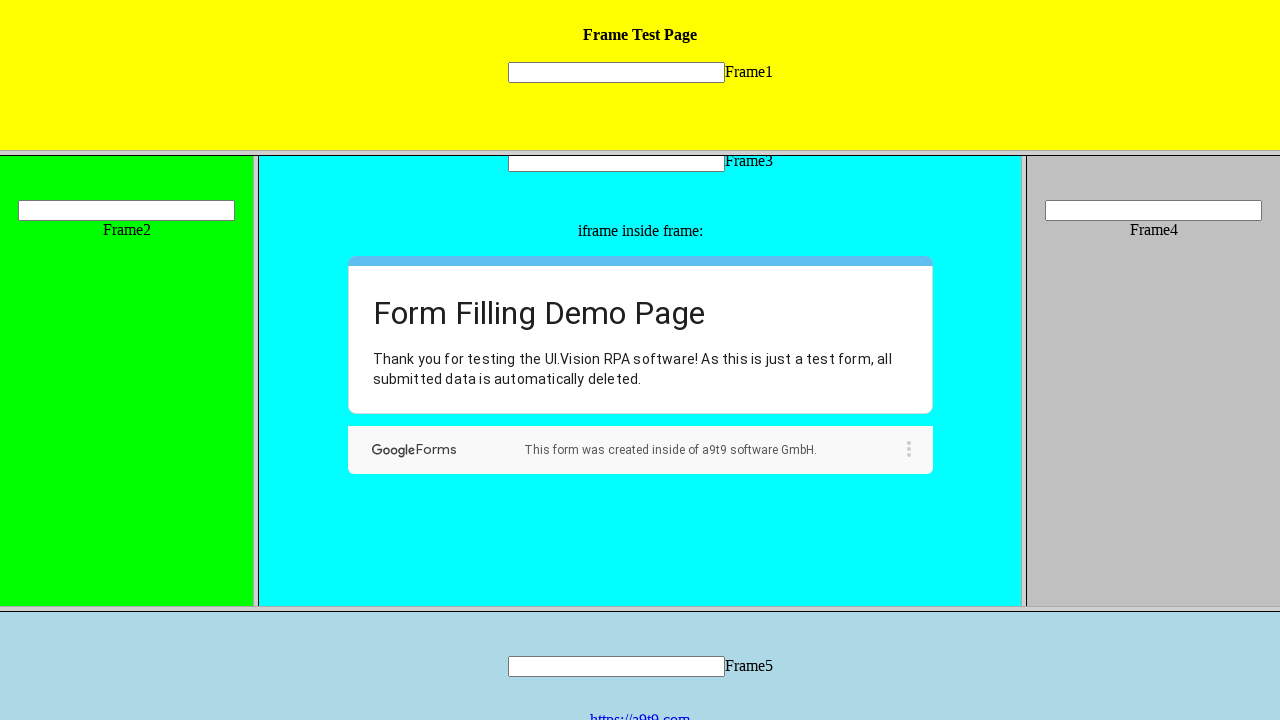